Tests adding specific products (Cucumber, Carrot, Beetroot, Pumpkin) to the shopping cart on an e-commerce practice site by iterating through product listings and clicking the add to cart button for matching items.

Starting URL: https://rahulshettyacademy.com/seleniumPractise/#/

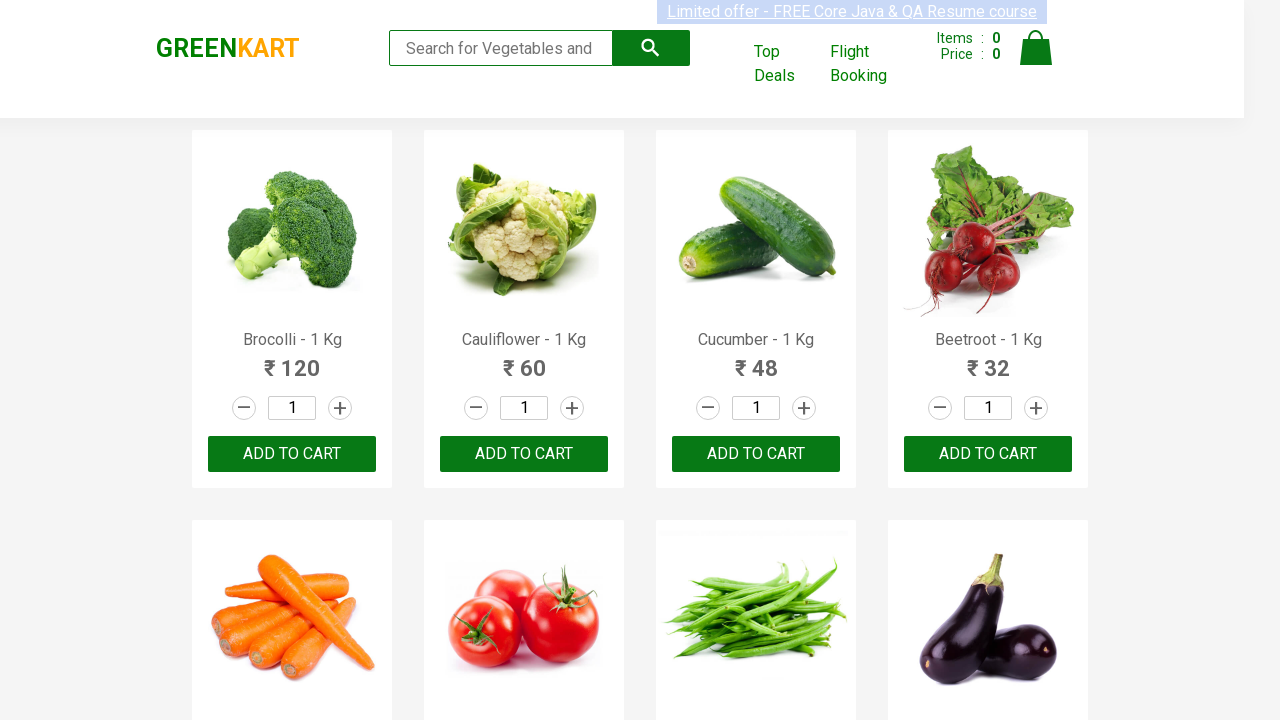

Waited for product listings to load
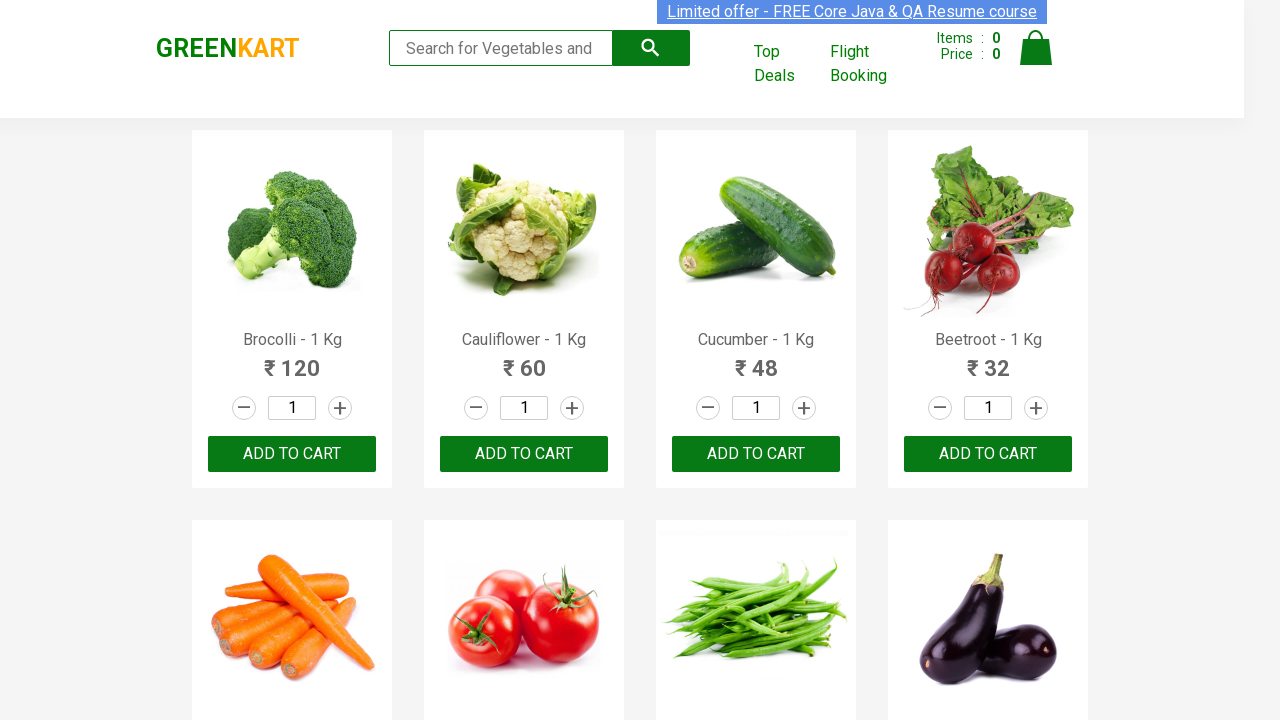

Retrieved all product name elements
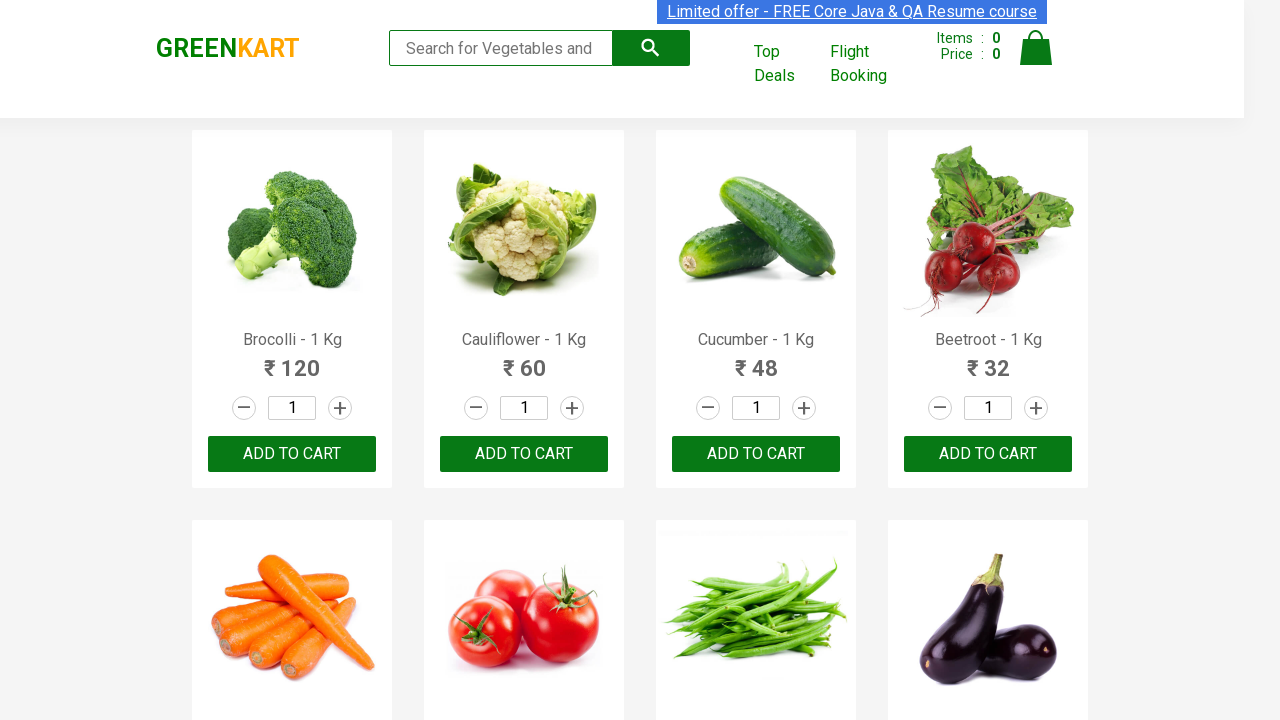

Retrieved all add to cart buttons
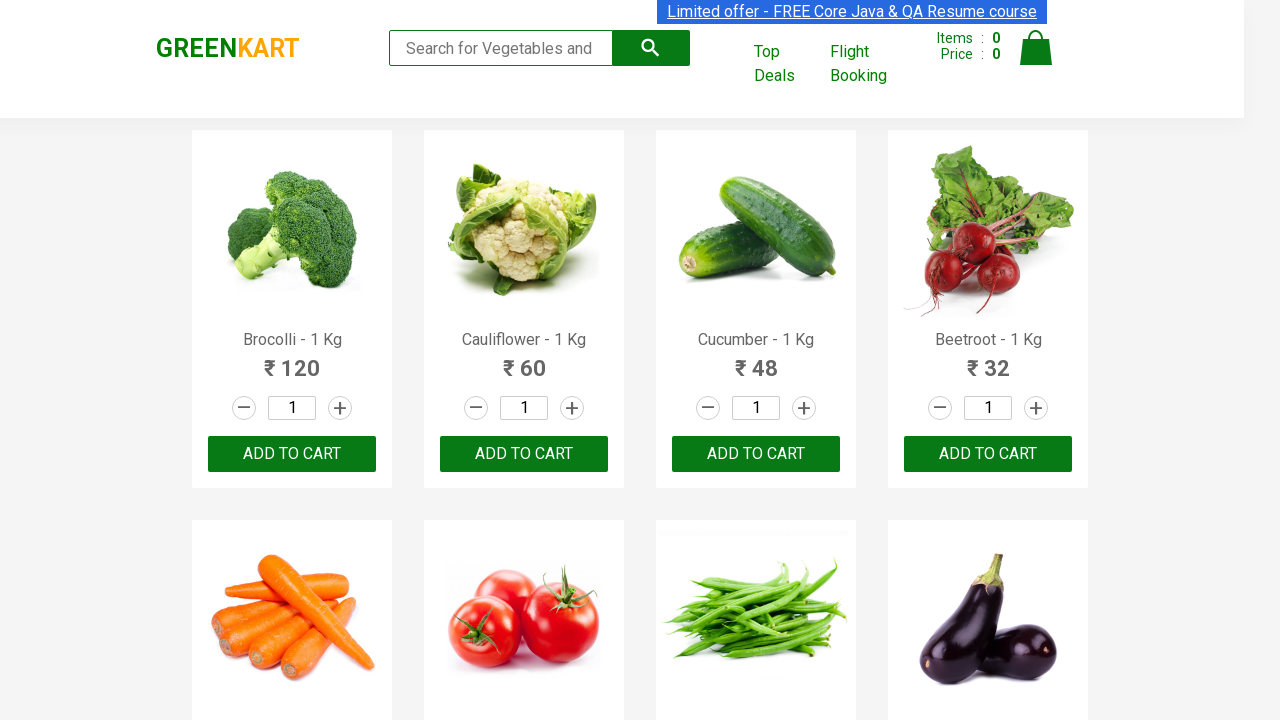

Found product 'Cucumber' in the list
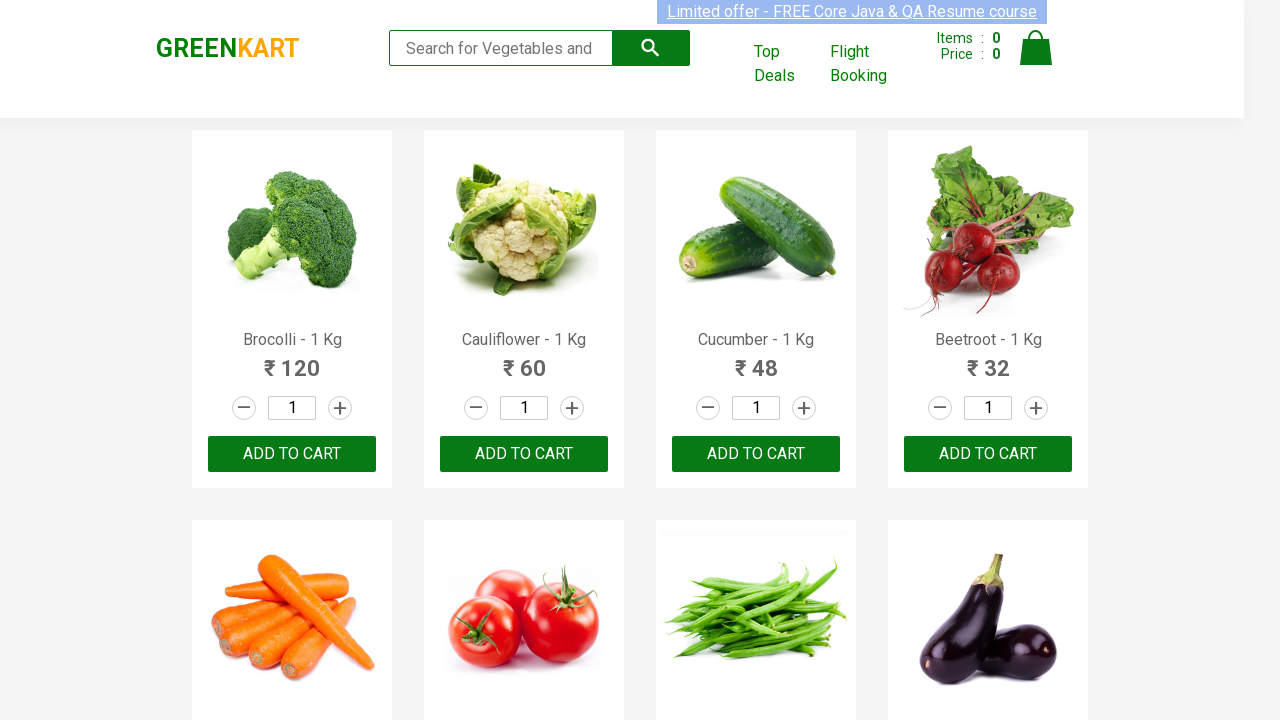

Clicked add to cart button for 'Cucumber' at (756, 454) on xpath=//div[@class='product-action']/button >> nth=2
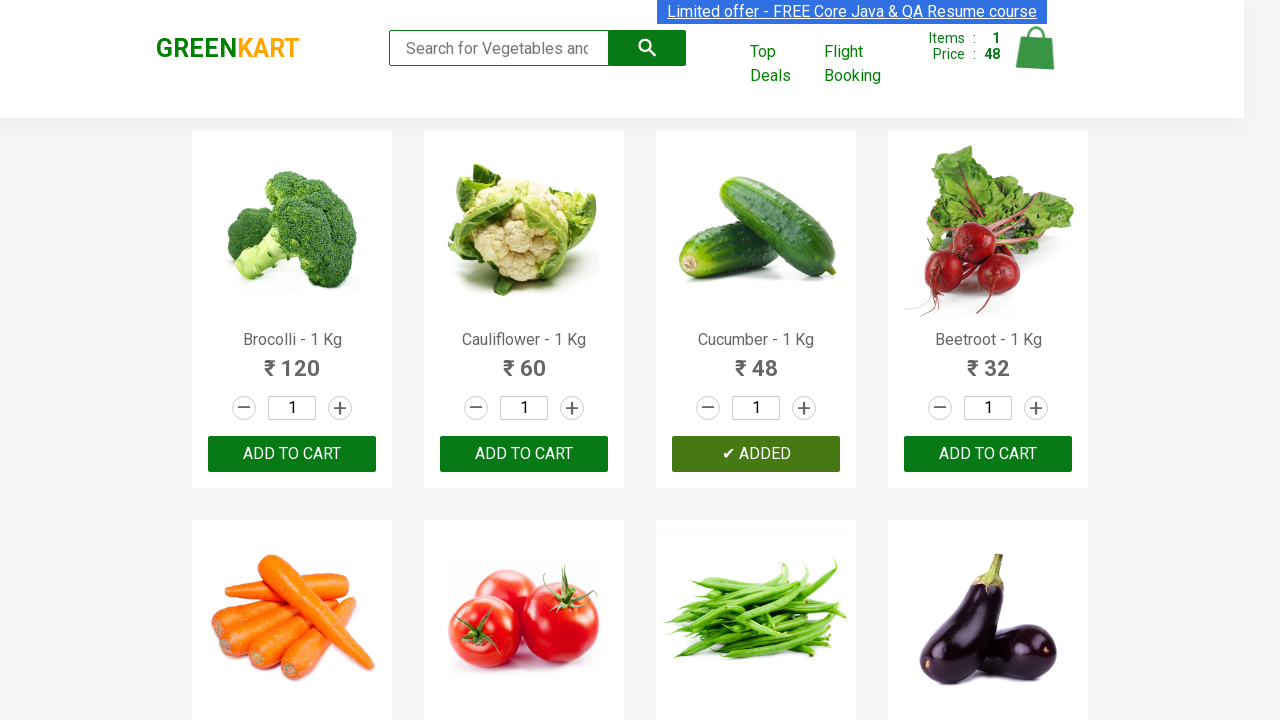

Found product 'Cucumber' in the list
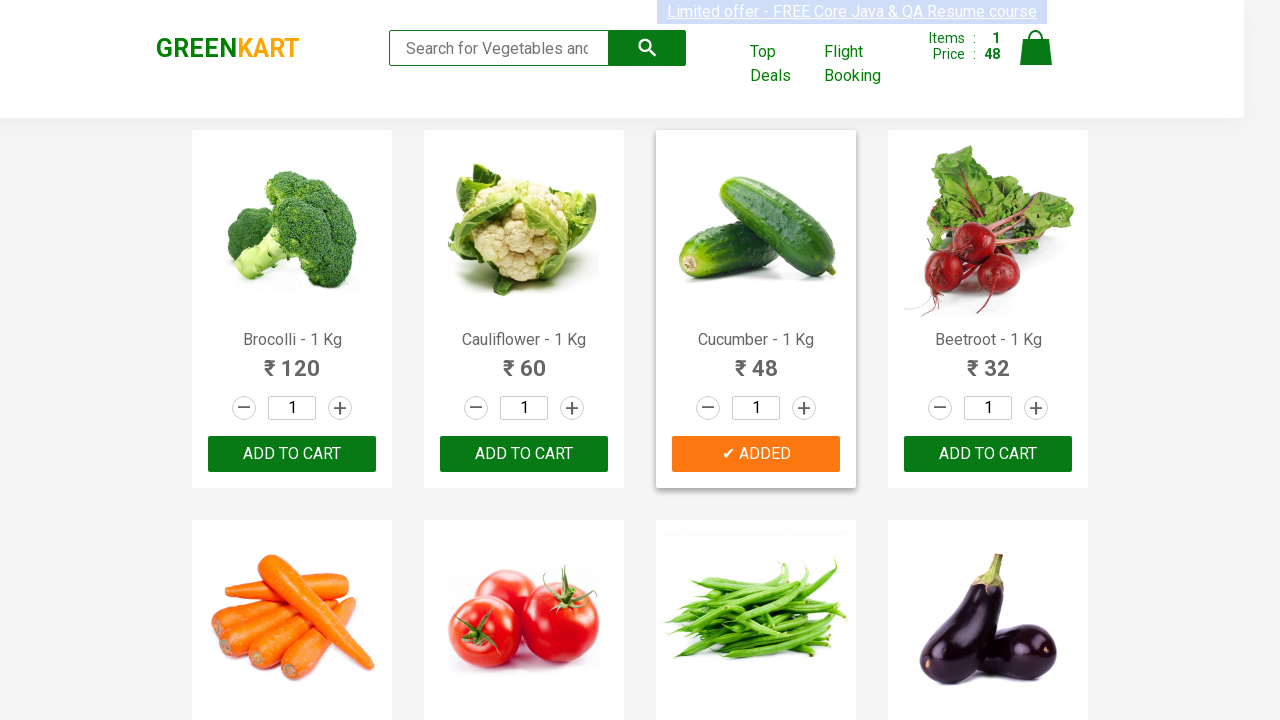

Clicked add to cart button for 'Cucumber' at (988, 454) on xpath=//div[@class='product-action']/button >> nth=3
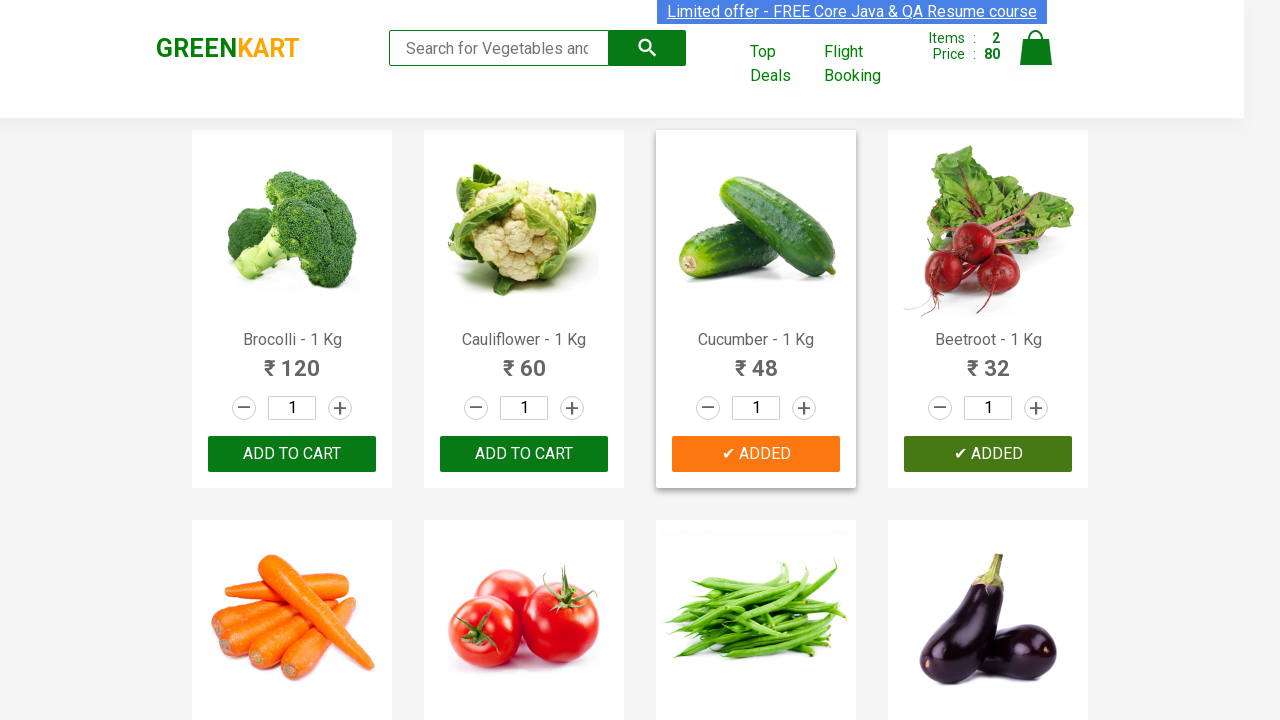

Found product 'Cucumber' in the list
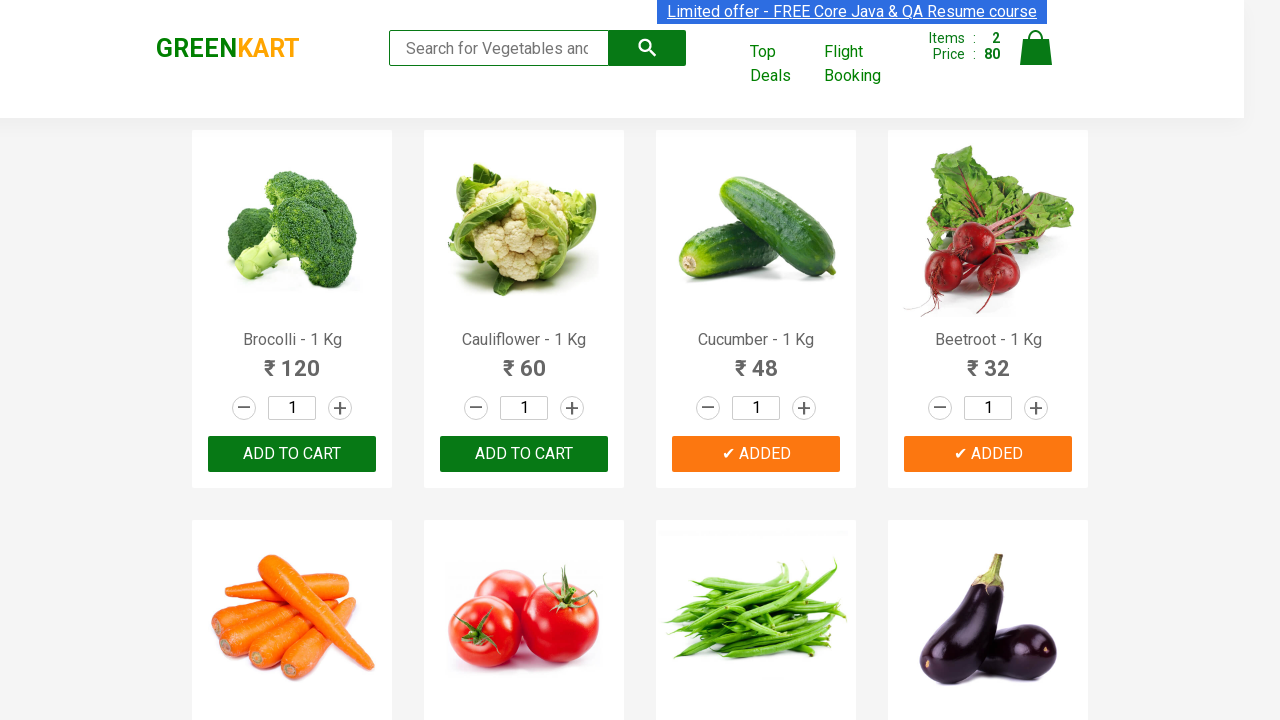

Clicked add to cart button for 'Cucumber' at (292, 360) on xpath=//div[@class='product-action']/button >> nth=4
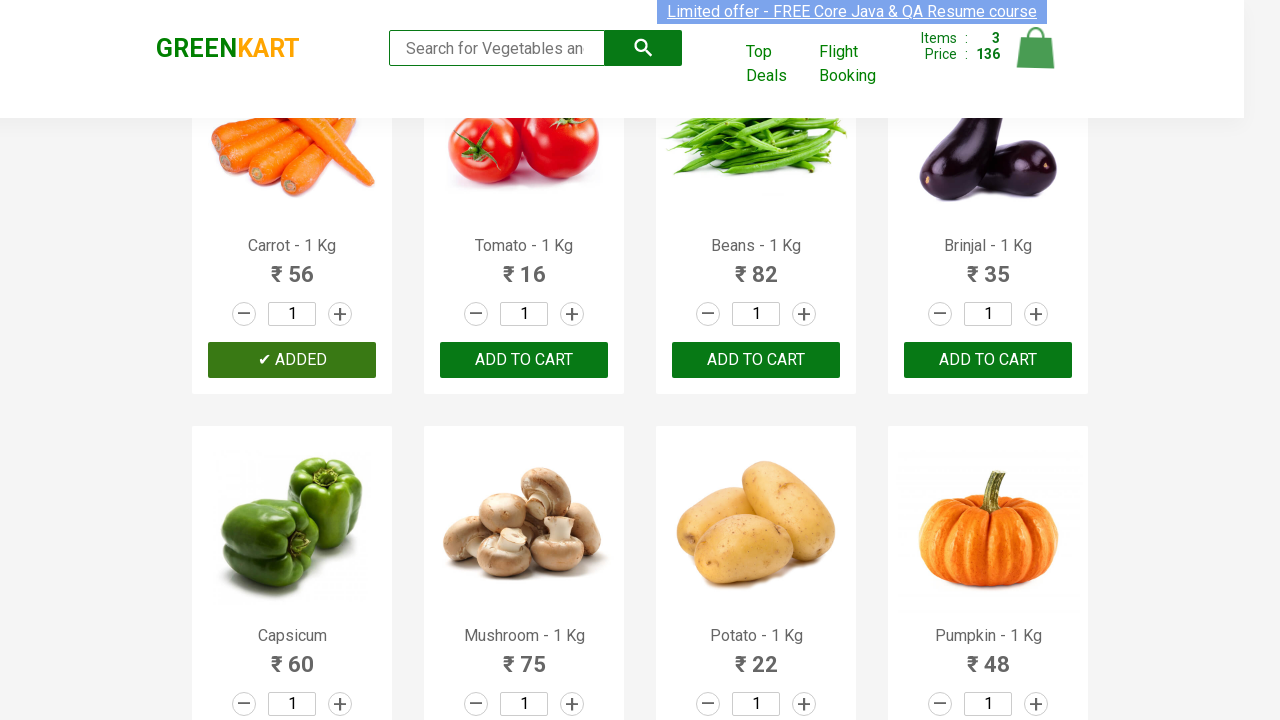

Found product 'Cucumber' in the list
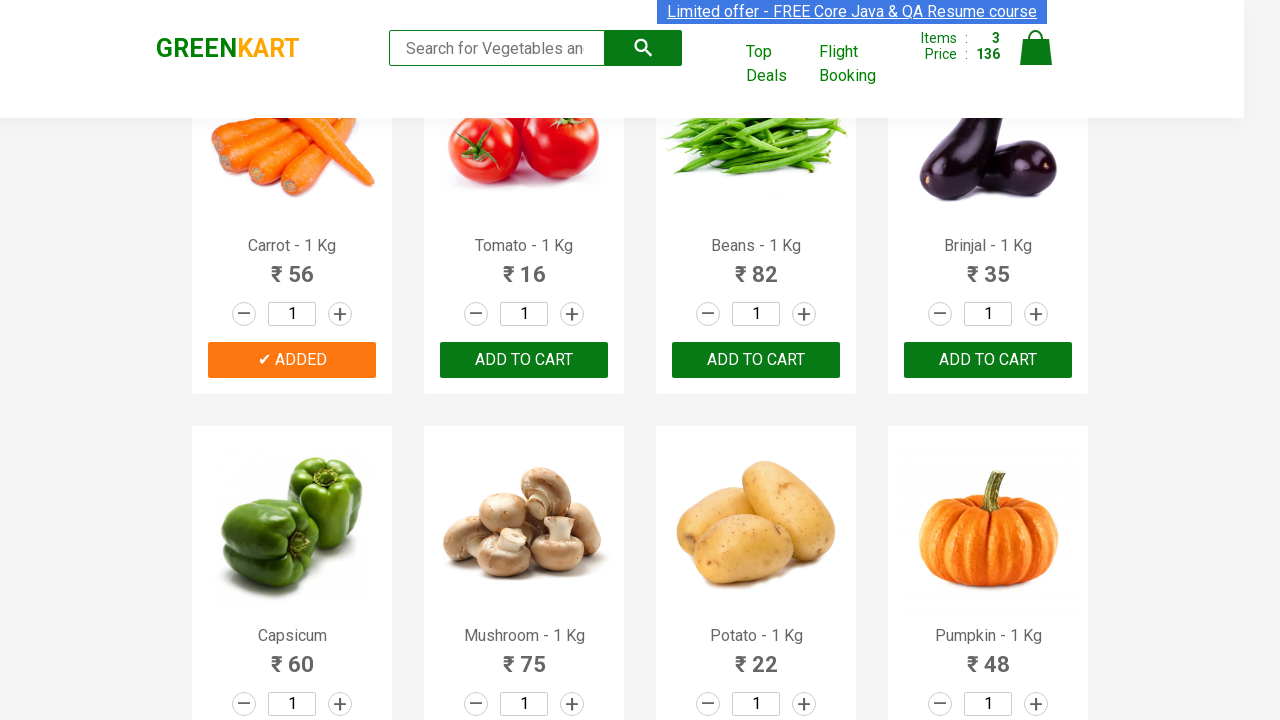

Clicked add to cart button for 'Cucumber' at (524, 360) on xpath=//div[@class='product-action']/button >> nth=5
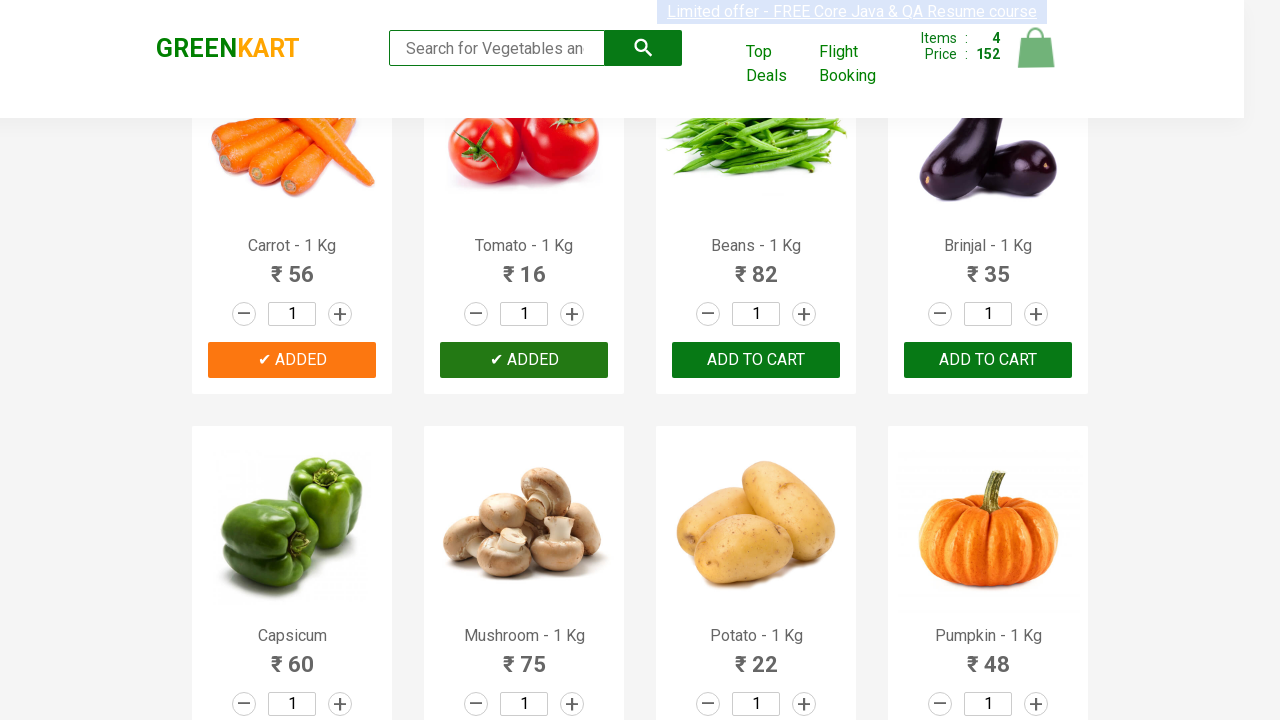

Successfully added all 4 products to cart
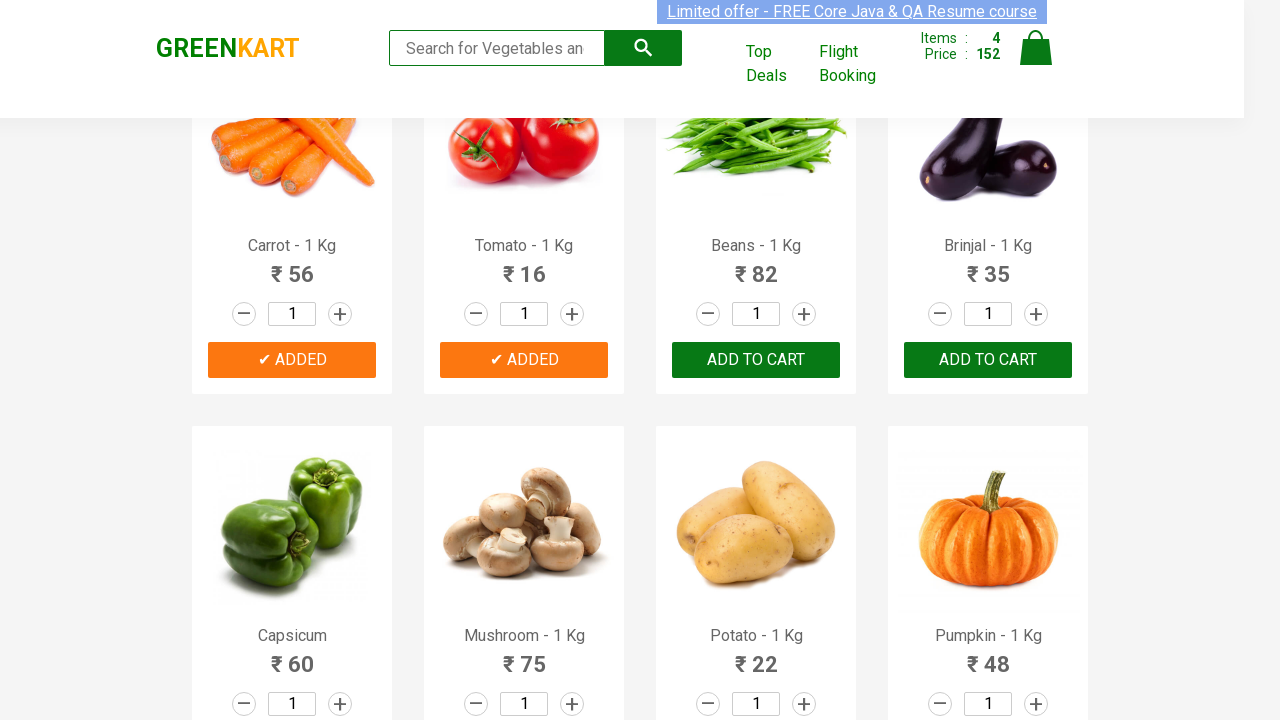

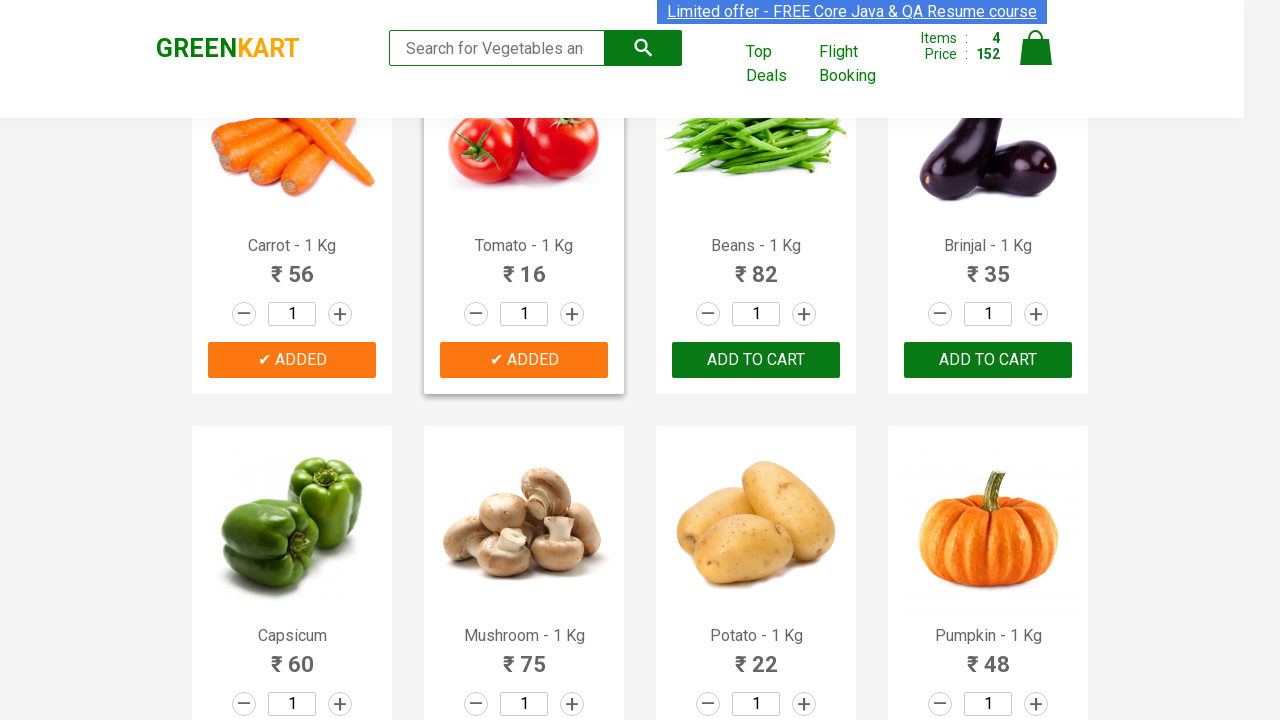